Tests the GOV.UK ministers and officials search by entering "Churchill" and verifying Sir Winston Churchill appears in results

Starting URL: https://www.gov.uk/government/people

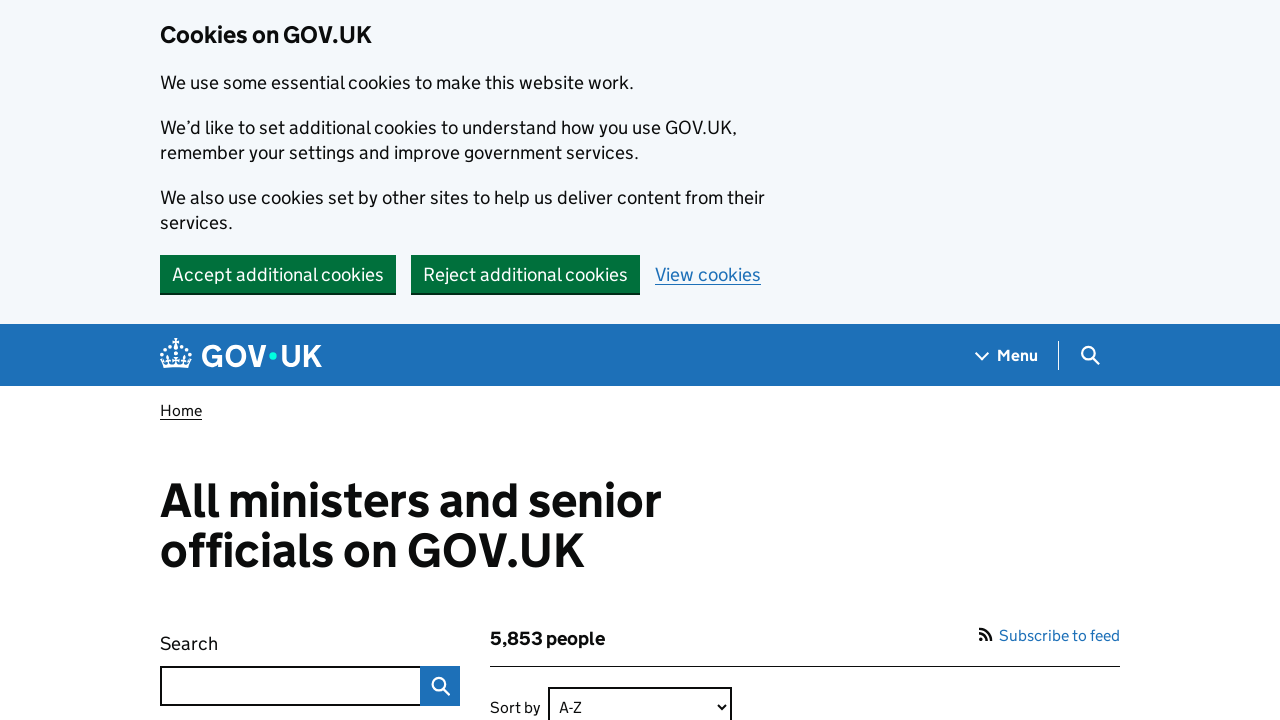

Page heading 'All ministers and senior officials on GOV.UK' is visible
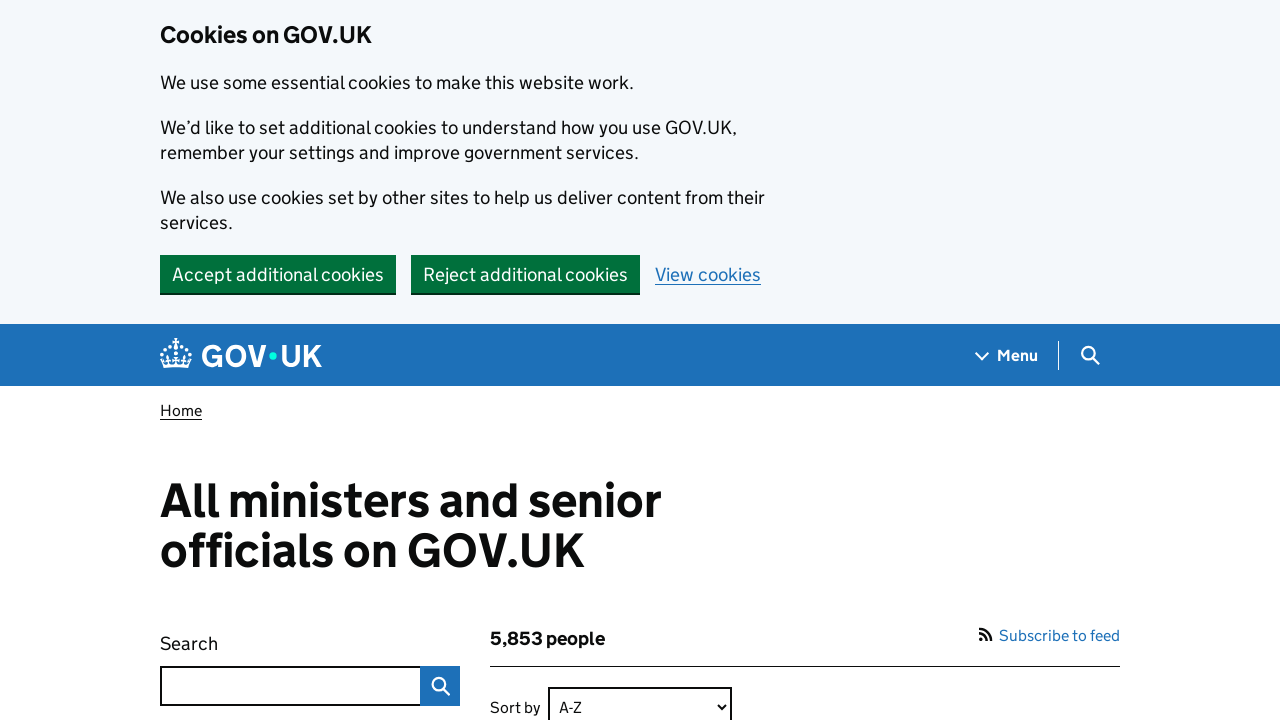

Located search box element
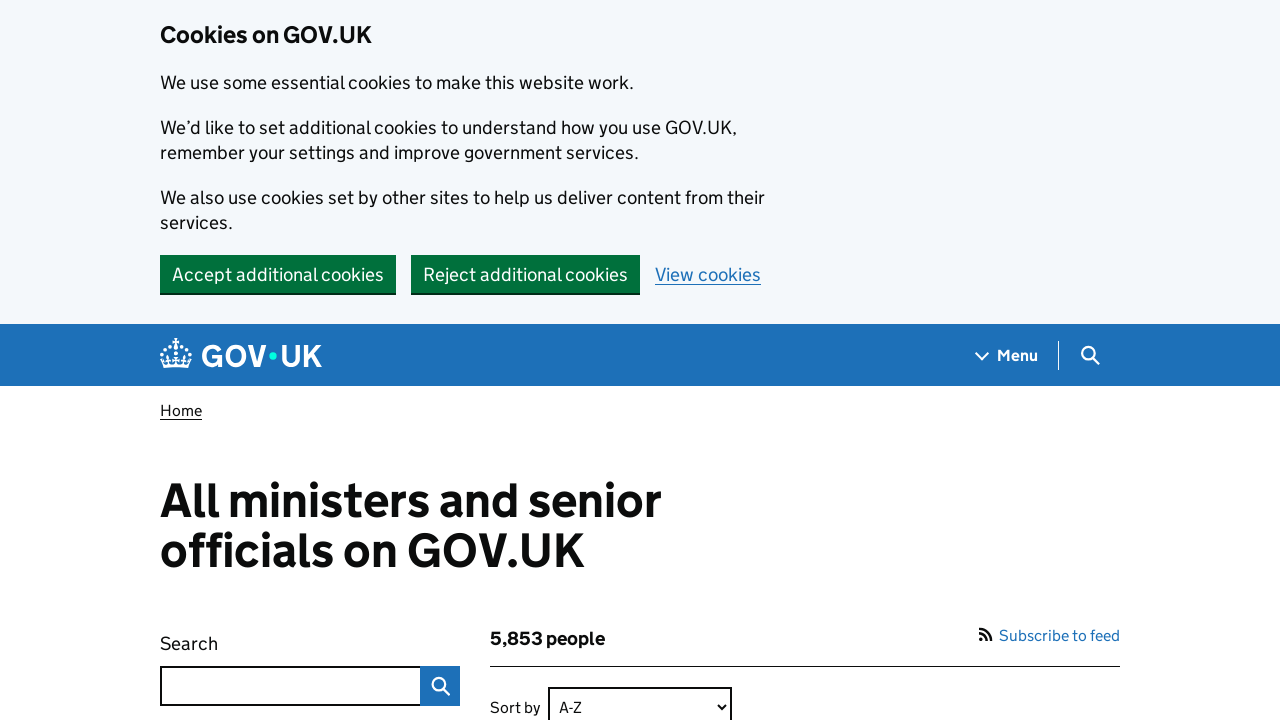

Filled search box with 'Churchill' on internal:role=search >> internal:role=searchbox[name="Search"i]
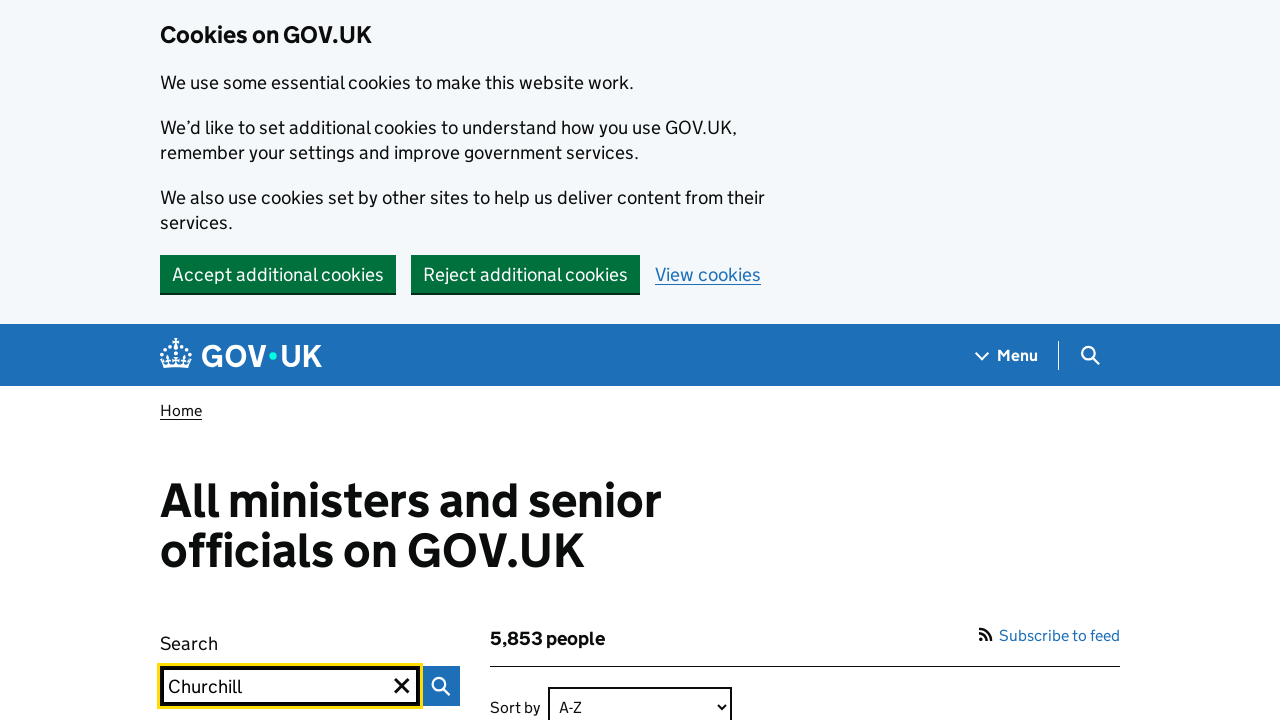

Clicked search button to search for 'Churchill' at (440, 686) on internal:role=search >> internal:role=button[name="Search"i]
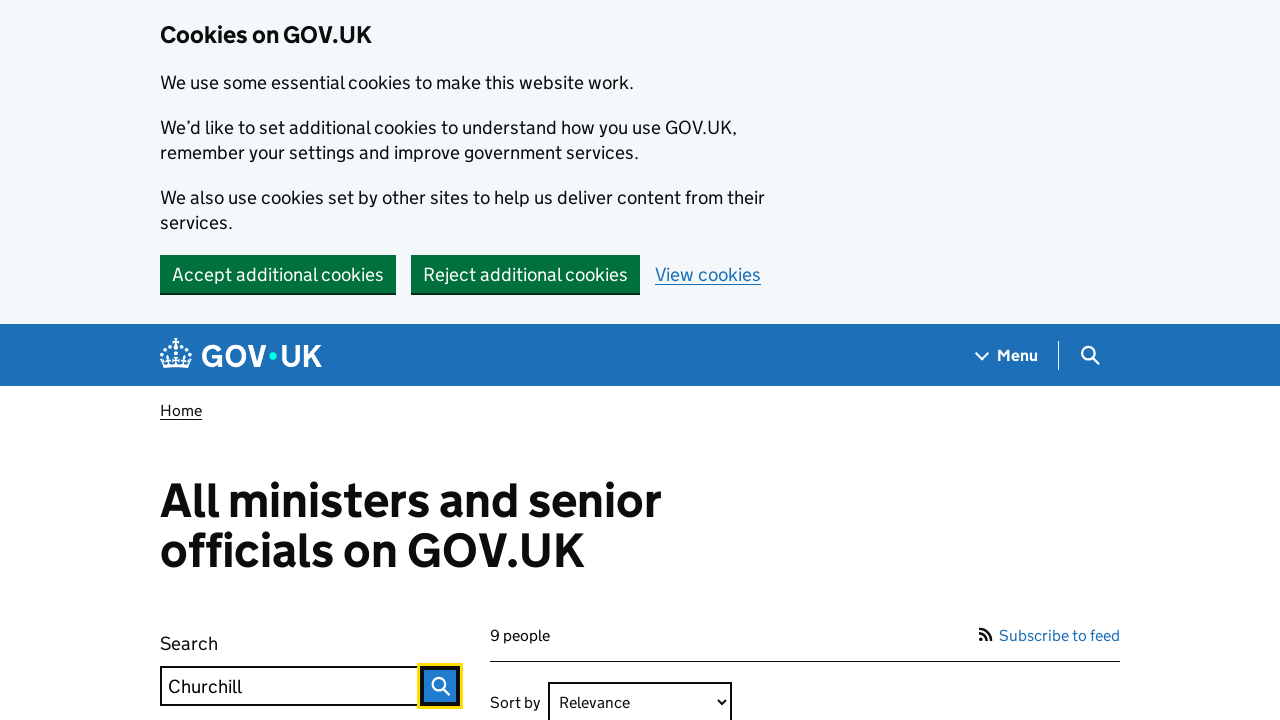

Sir Winston Churchill appears in search results
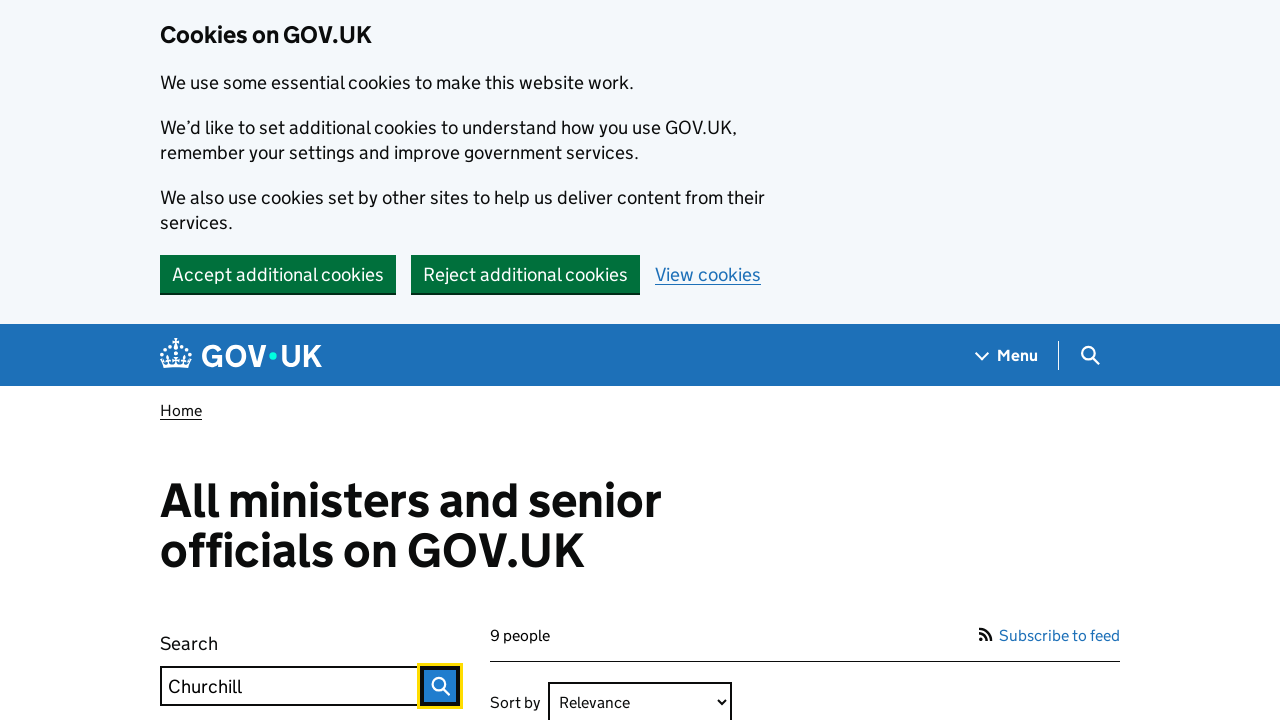

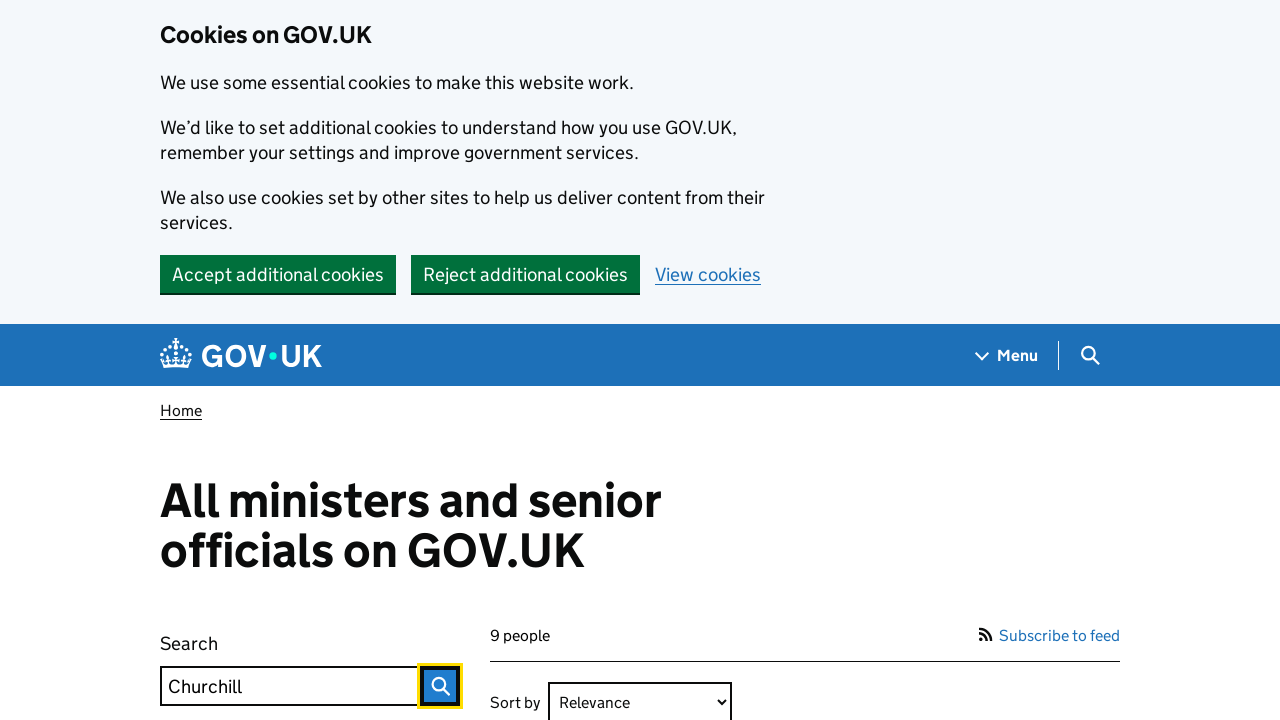